Tests drag and drop functionality on jQuery UI demo page by dragging an element and dropping it onto a target area within an iframe

Starting URL: https://jqueryui.com/droppable/

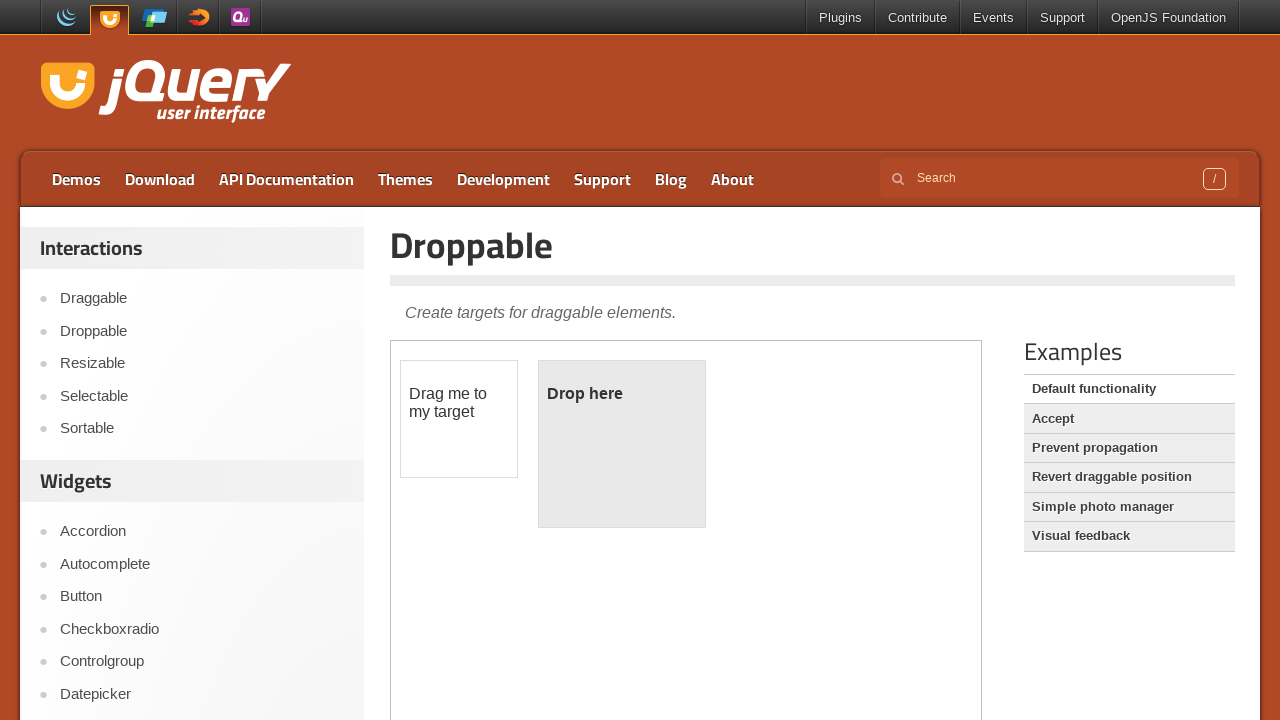

Located the iframe containing drag and drop elements
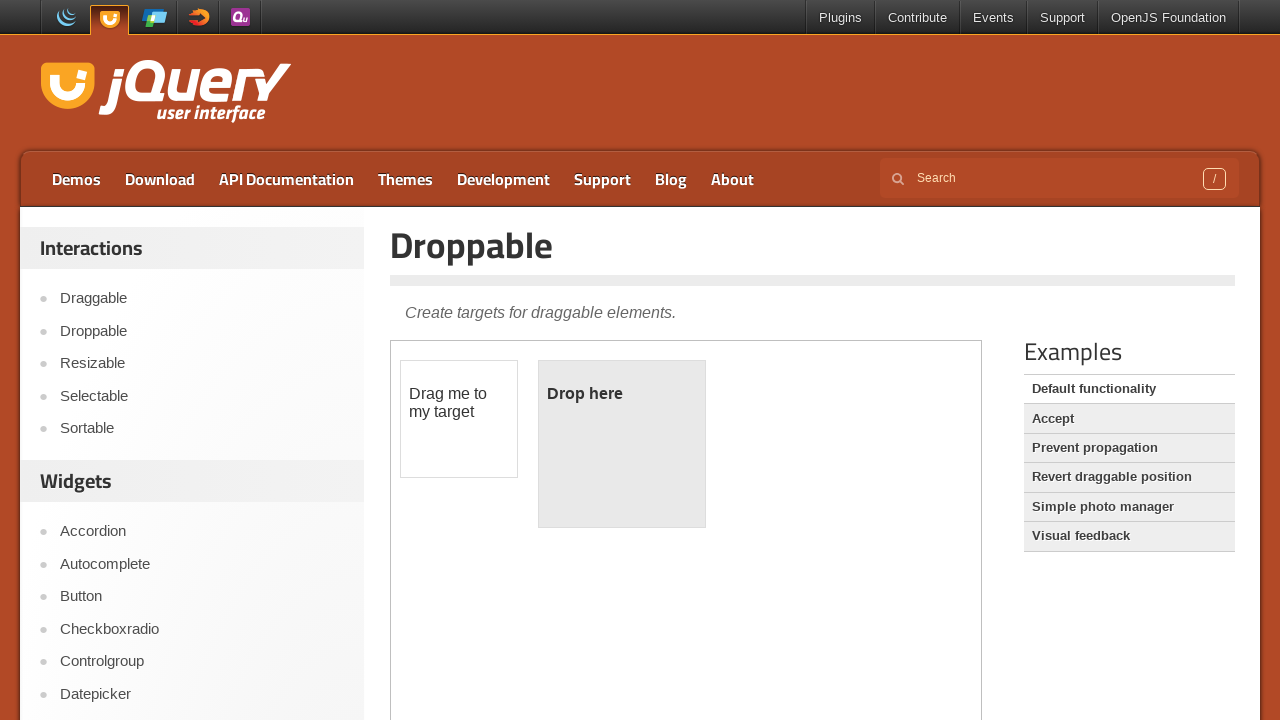

Located the draggable element with id 'draggable'
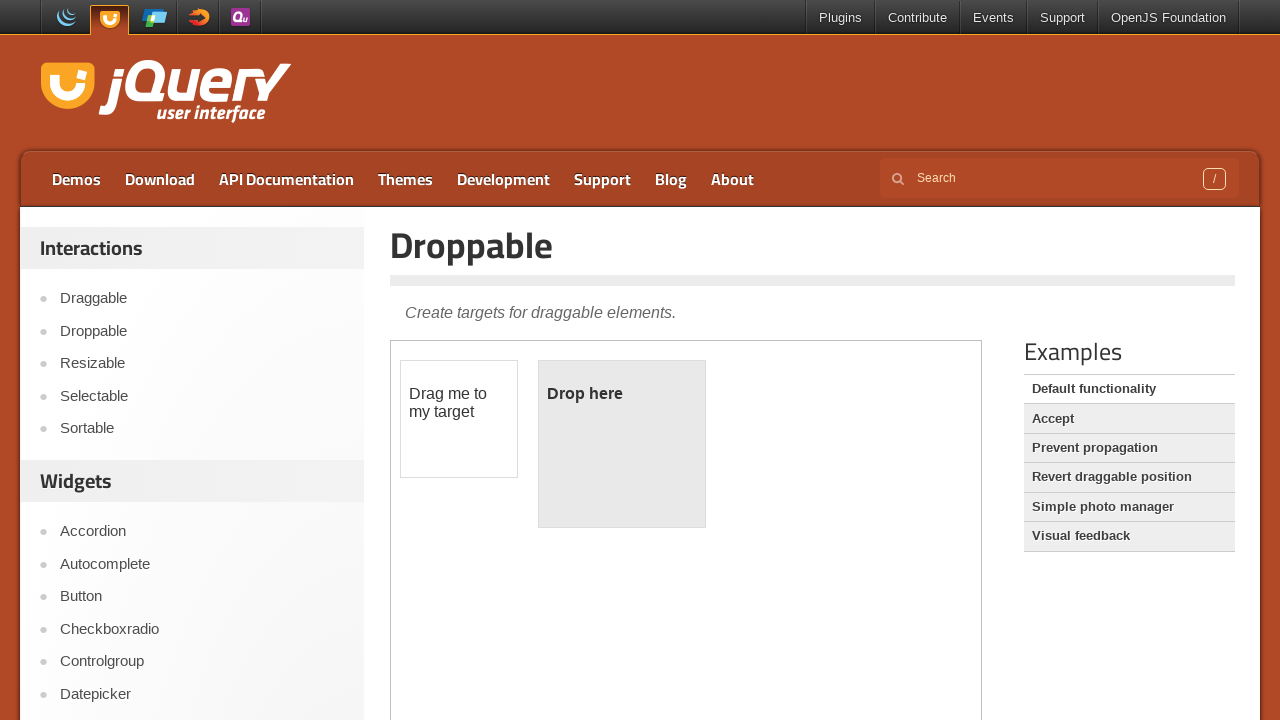

Located the droppable target element with id 'droppable'
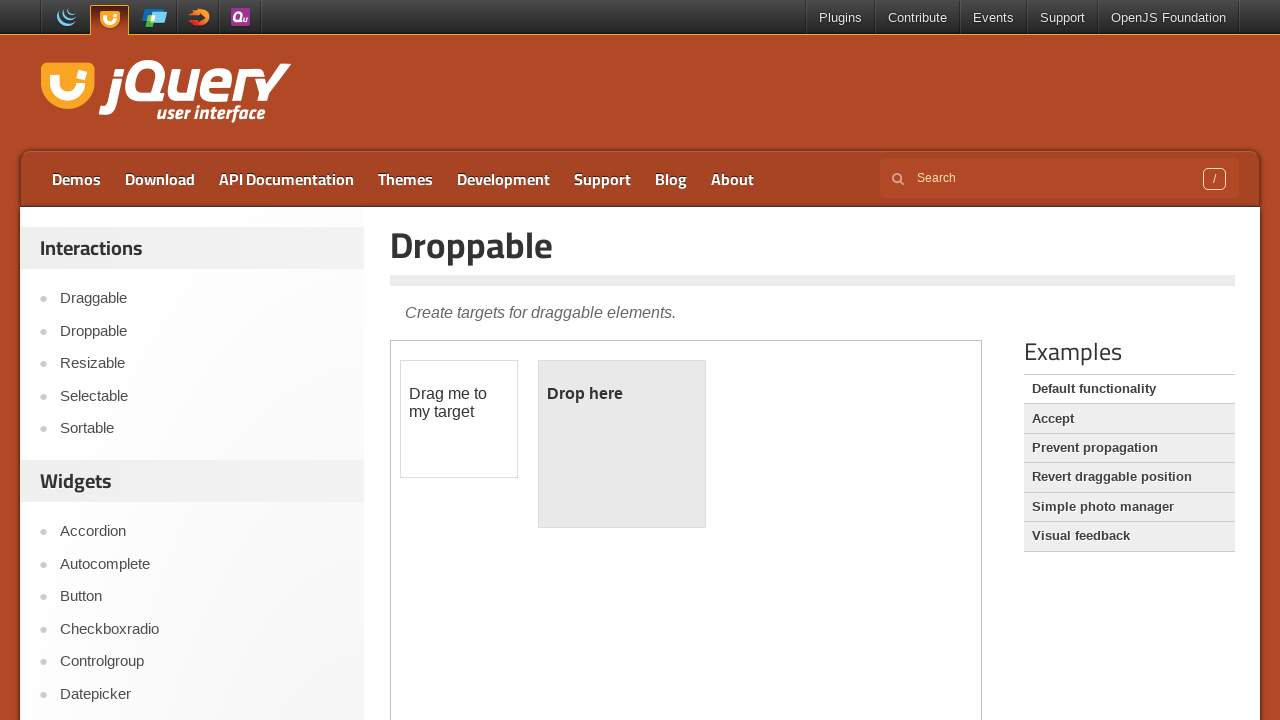

Dragged the draggable element onto the droppable target area at (622, 444)
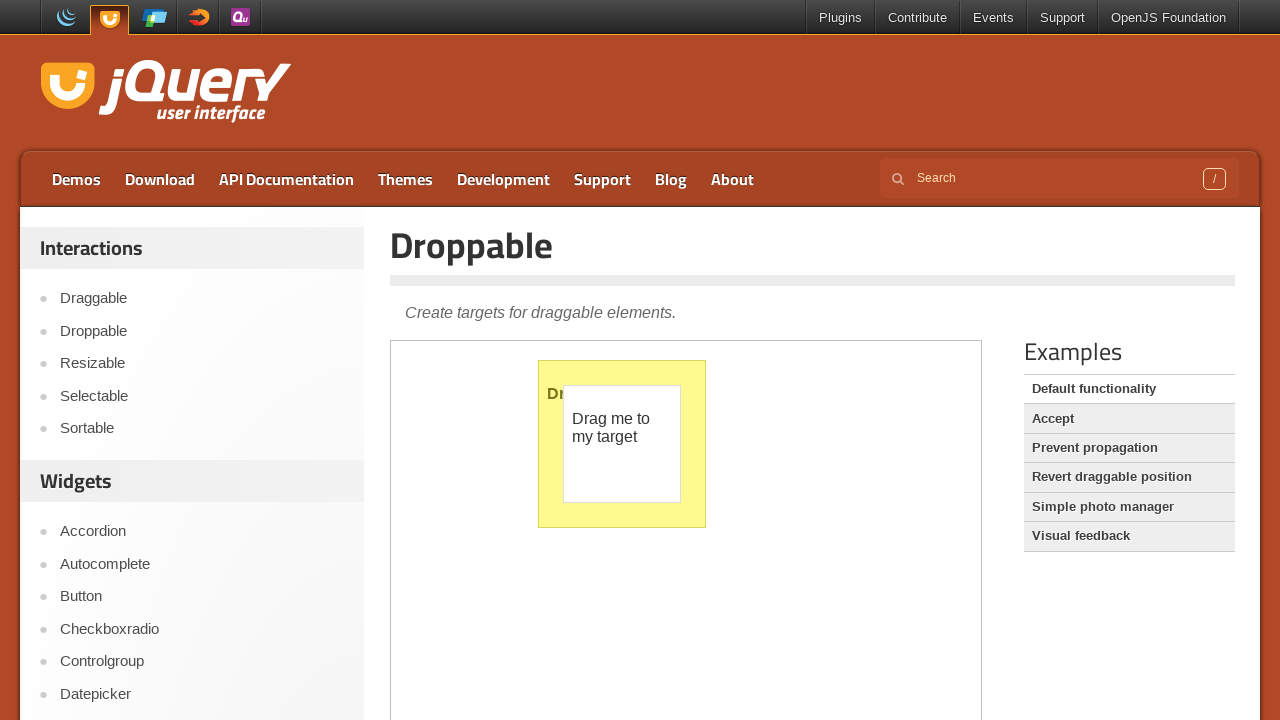

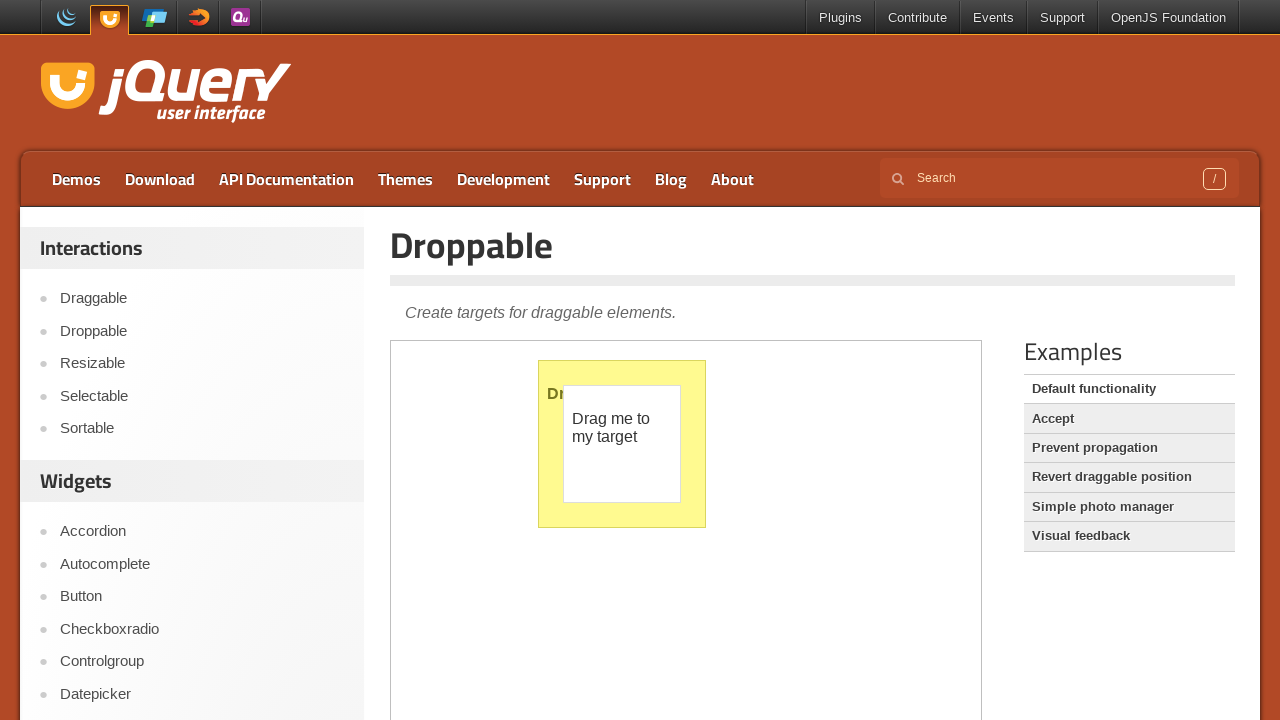